Comprehensive test of various web elements including radio buttons, autocomplete, dropdowns, checkboxes, alerts, window handling, mouse hover, iframes, and opening links in new tabs

Starting URL: https://www.rahulshettyacademy.com/AutomationPractice/

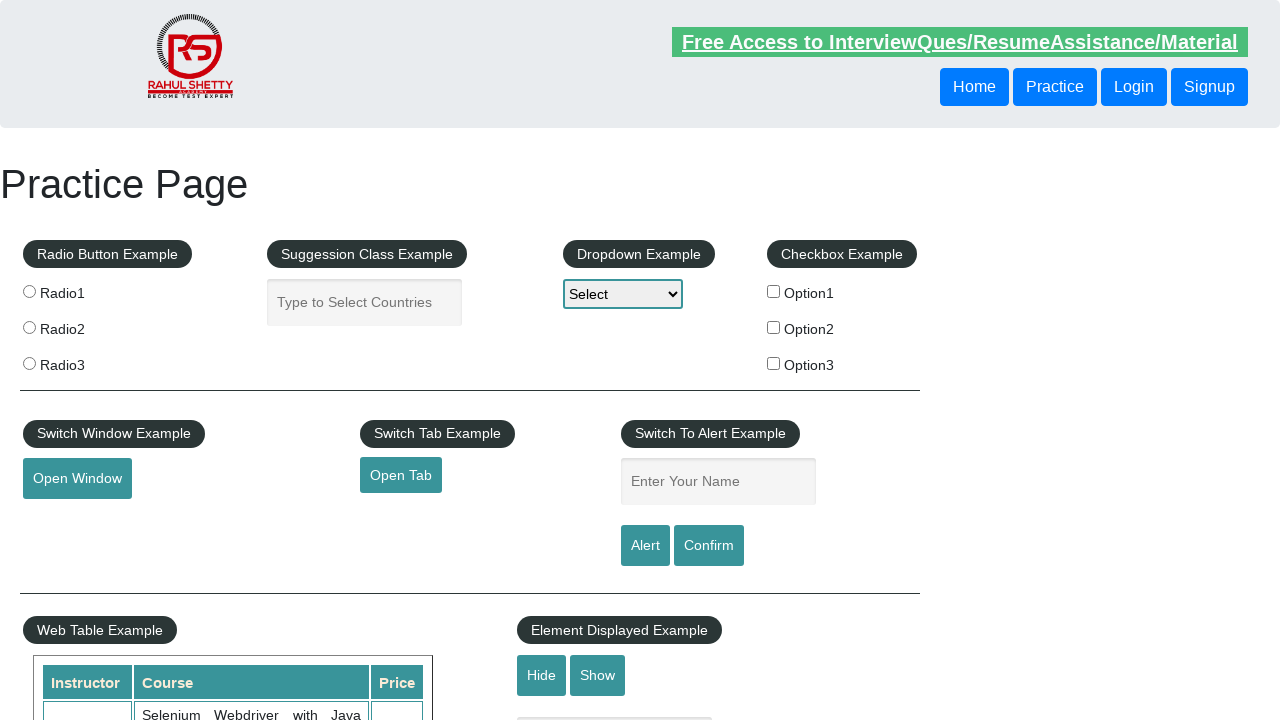

Clicked radio button option 2 at (29, 327) on xpath=//div[@id='radio-btn-example']//label[2]/input
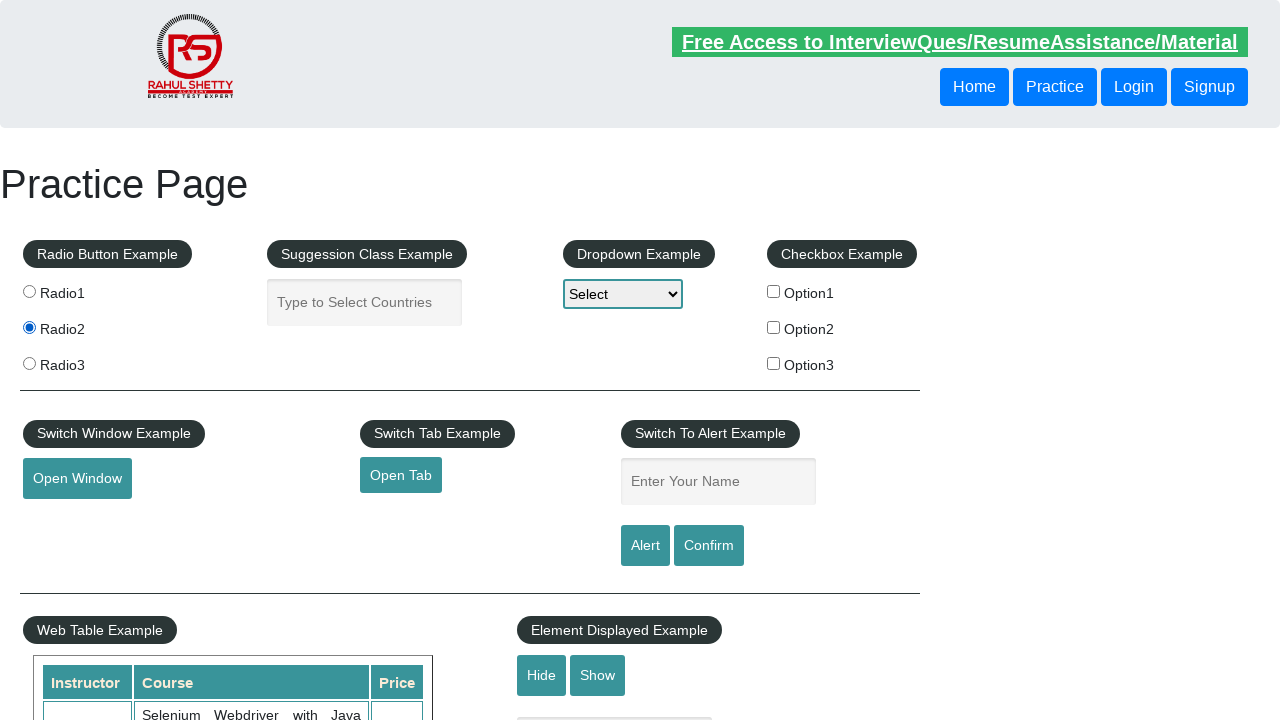

Filled autocomplete field with 'IND' on input[class='inputs ui-autocomplete-input']
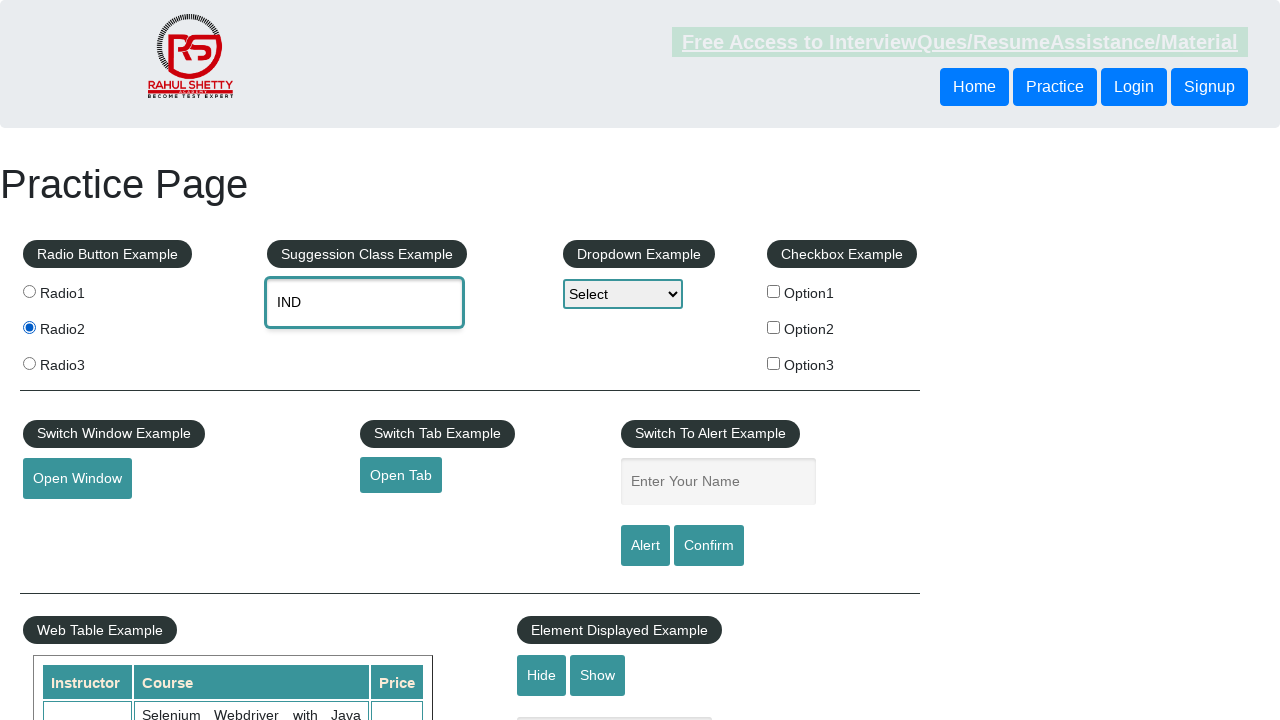

Pressed ArrowDown in autocomplete field on input[class='inputs ui-autocomplete-input']
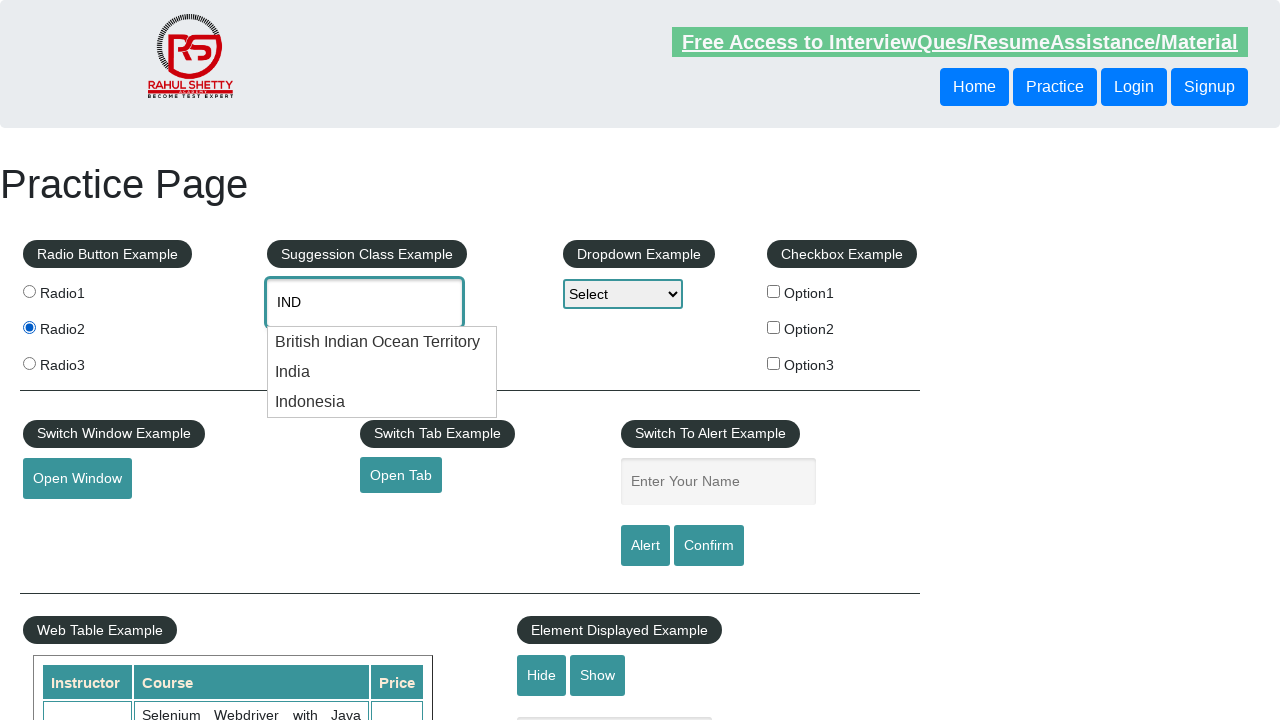

Pressed Enter to select autocomplete suggestion on input[class='inputs ui-autocomplete-input']
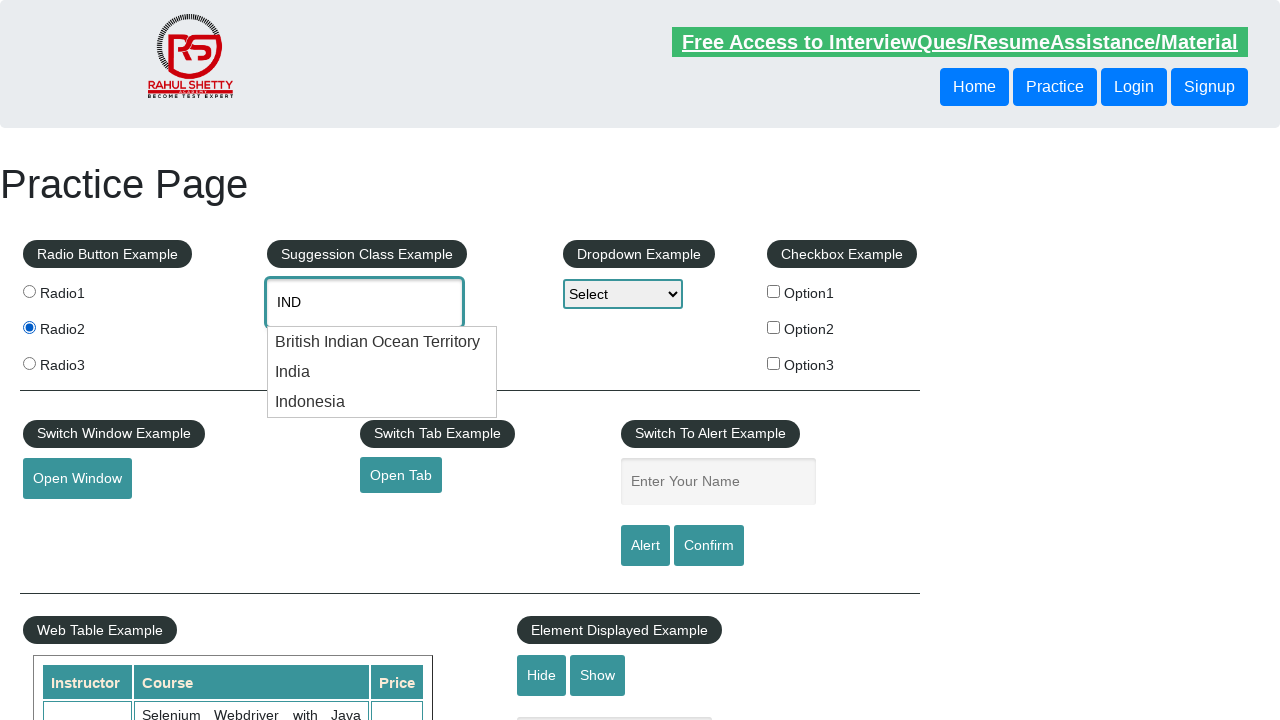

Selected 'Option3' from dropdown on //*[@id='dropdown-class-example']
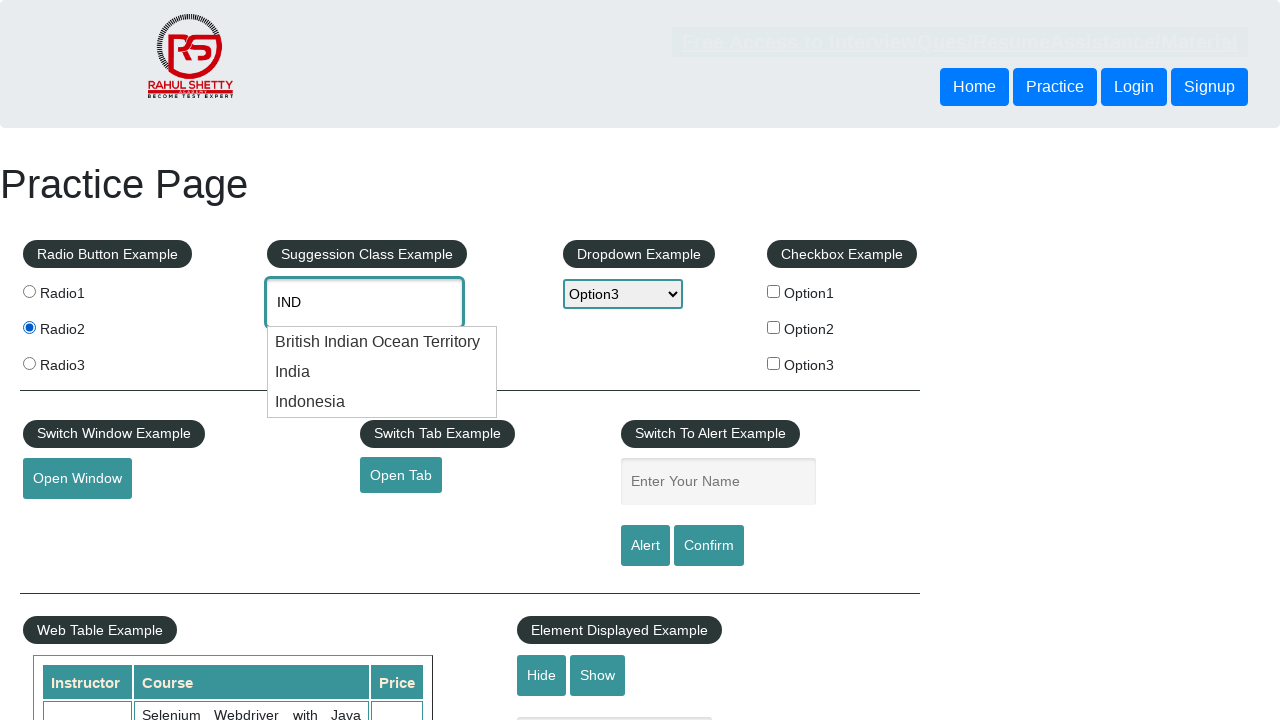

Clicked checkbox option 2 at (774, 327) on [id='checkBoxOption2']
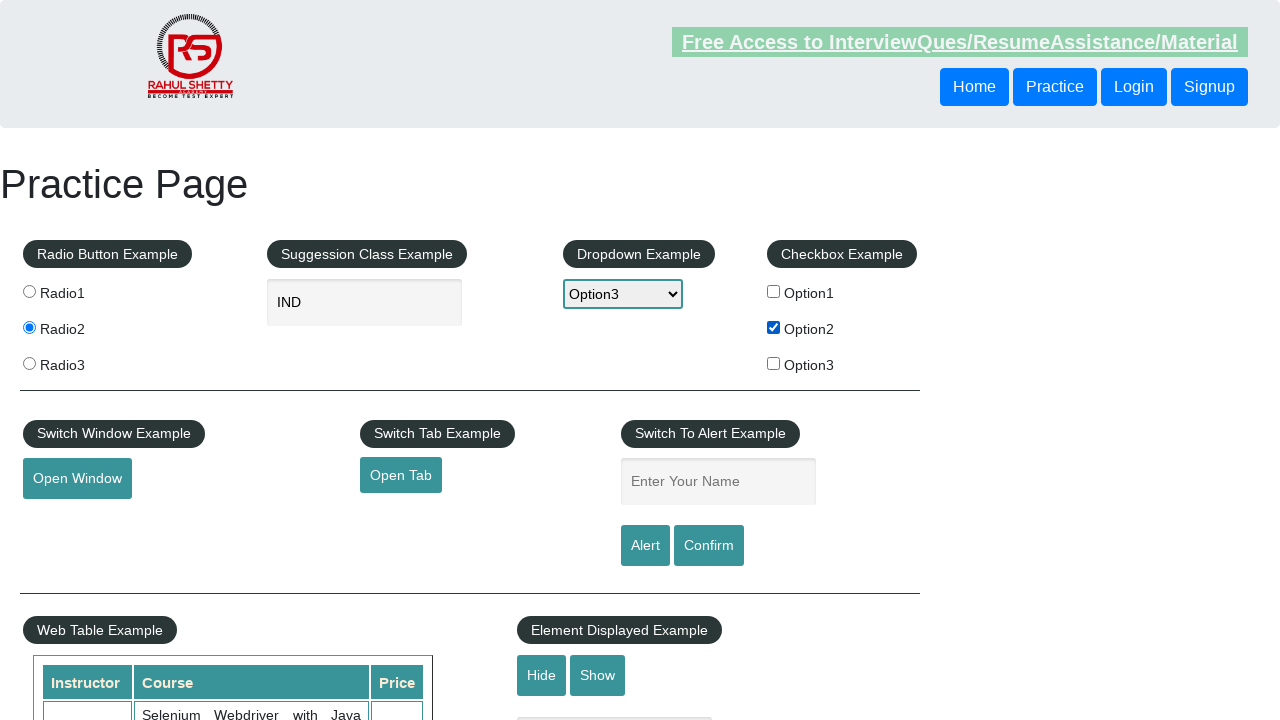

Filled name field with 'Gopal' on [id='name']
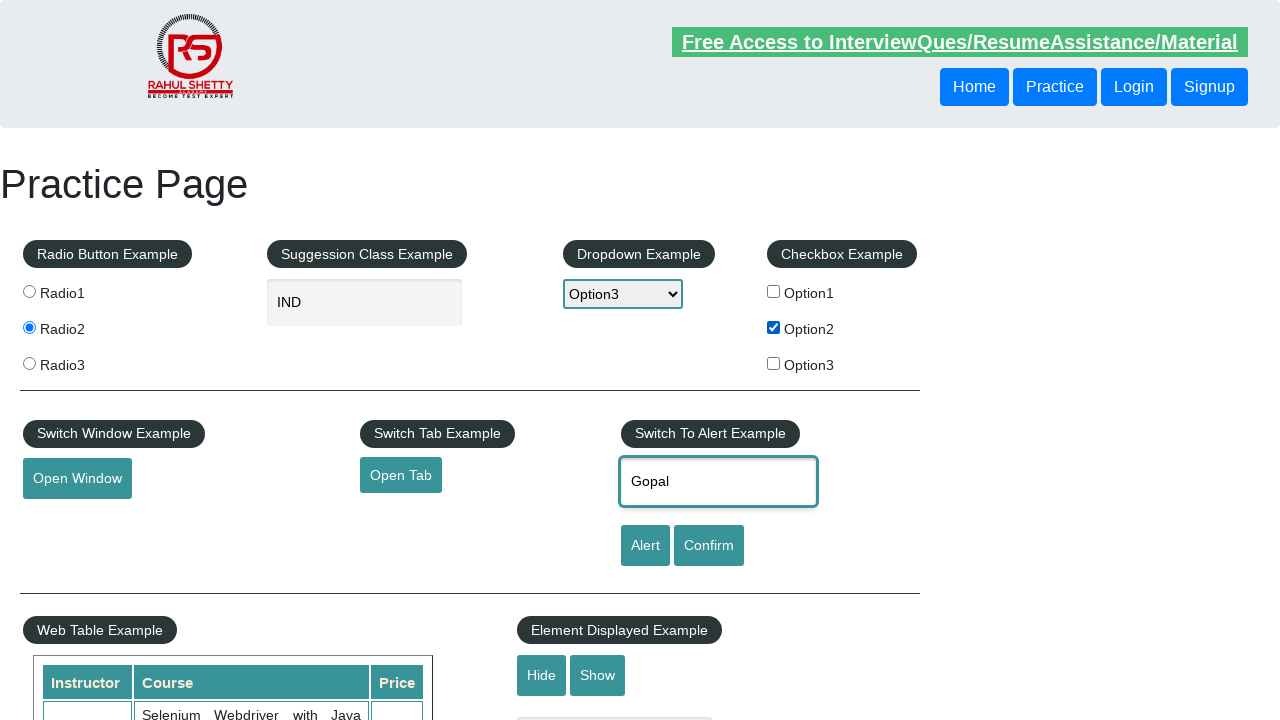

Clicked alert button at (645, 546) on [id='alertbtn']
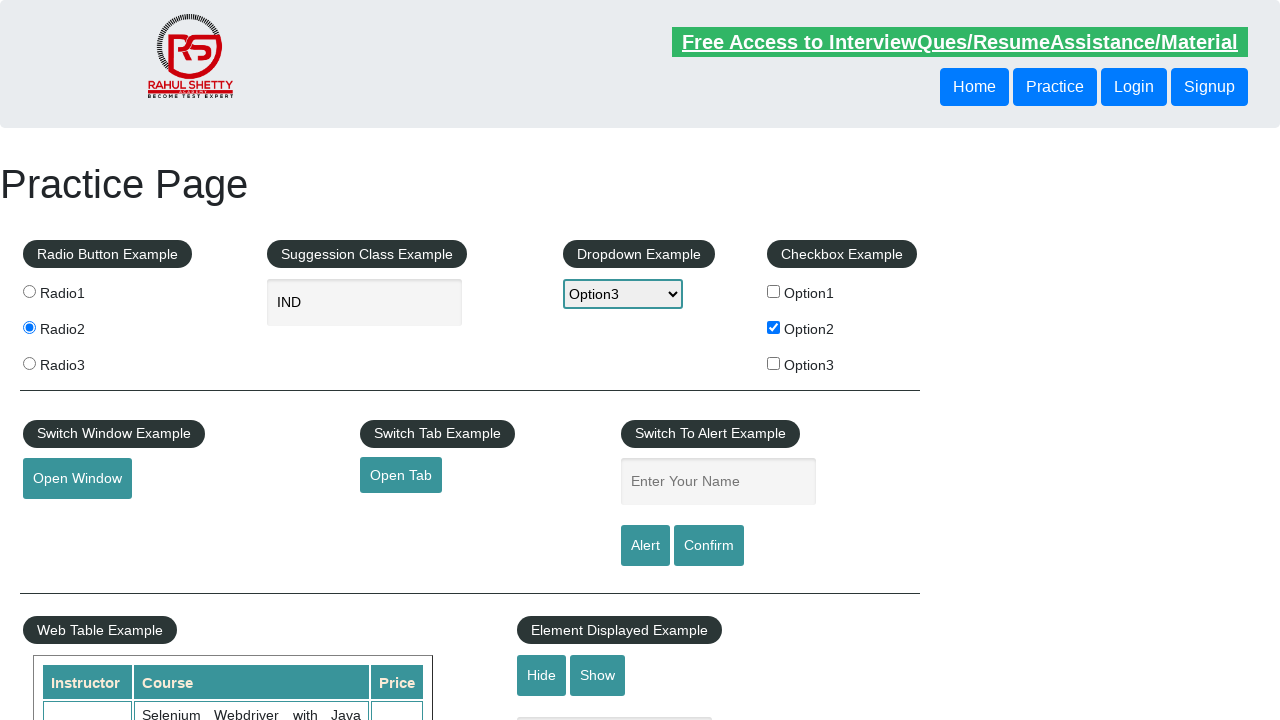

Alert dialog accepted
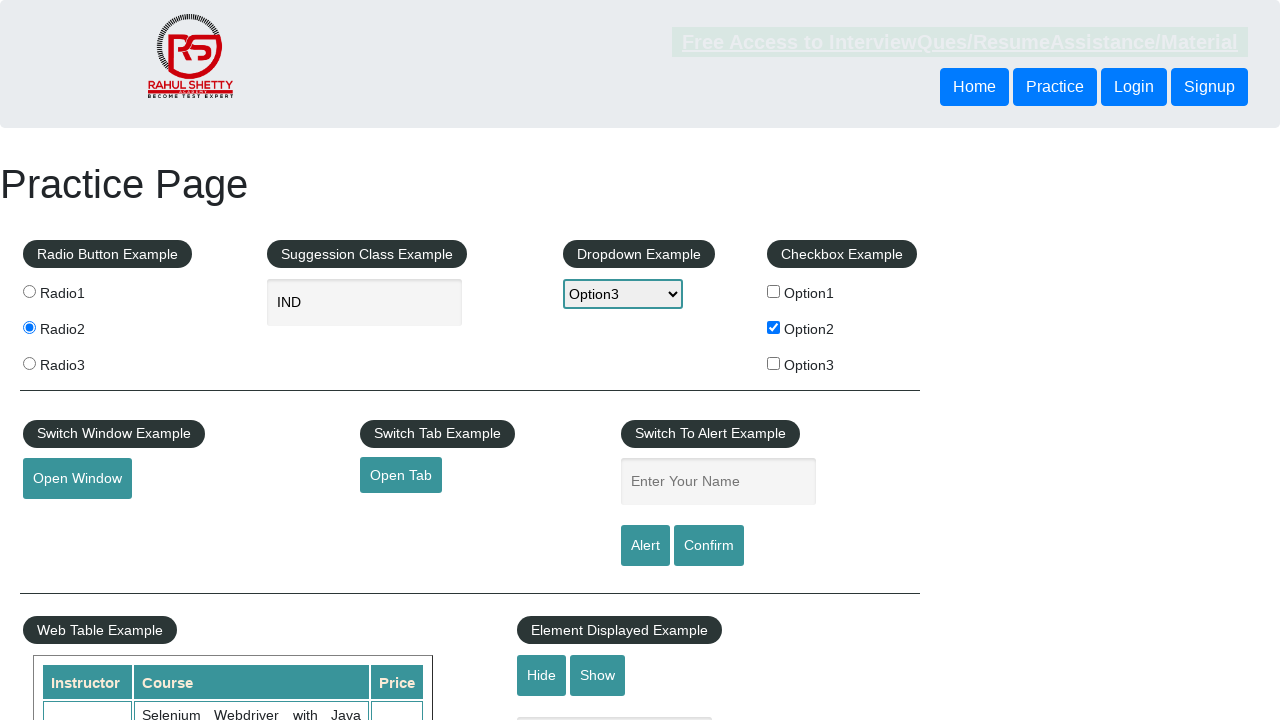

Opened new tab by clicking 'opentab' link at (401, 475) on a#opentab
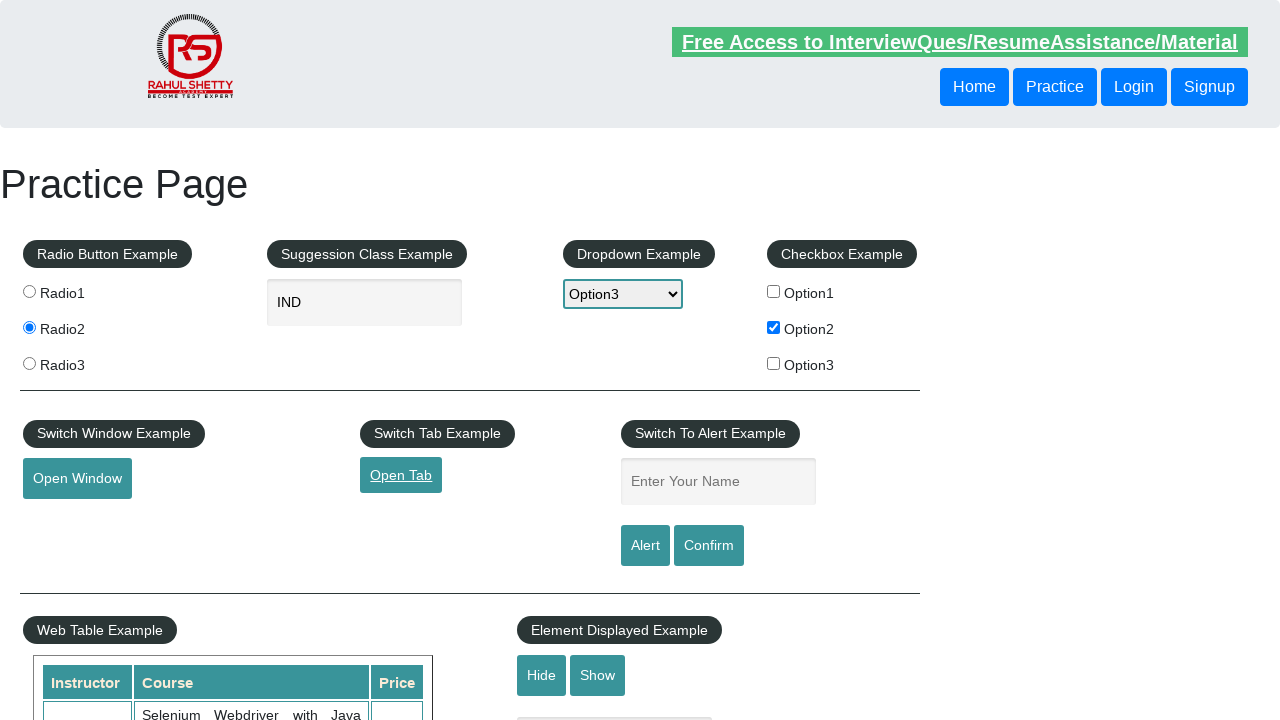

Opened another new tab by clicking button with class 'btn-style class1' at (77, 479) on button.btn-style.class1
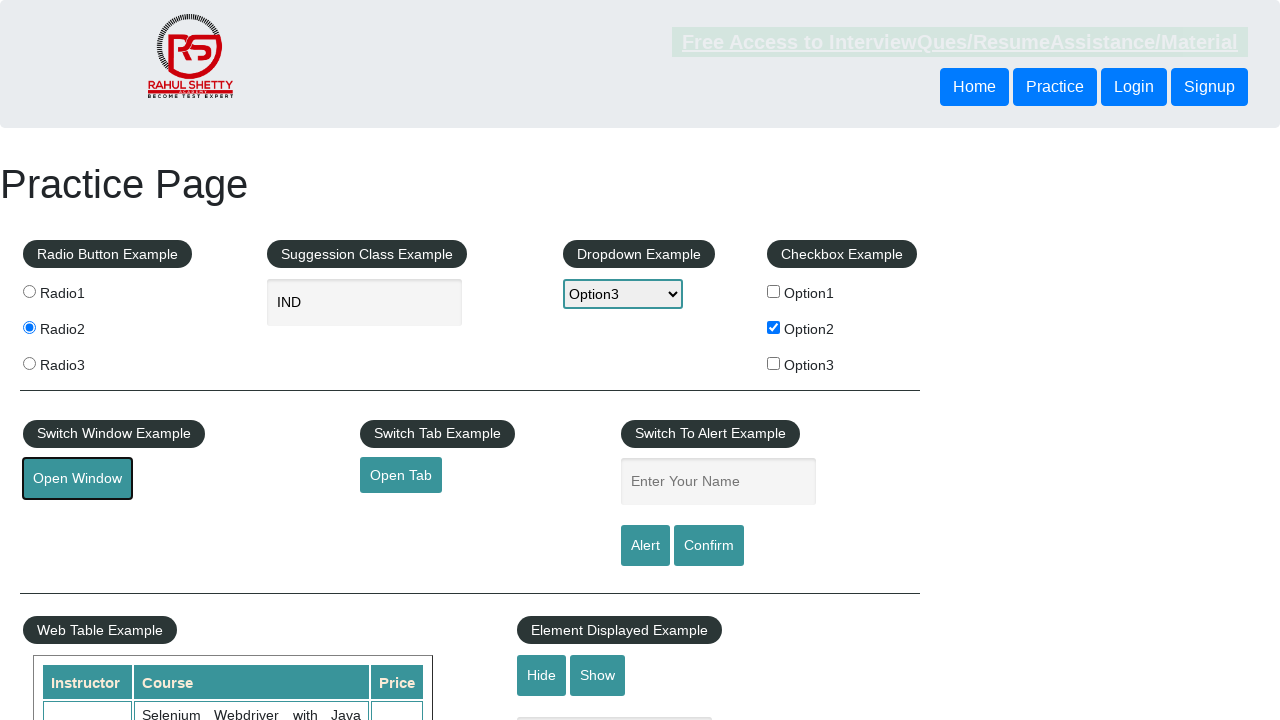

Hovered over mouse-hover button element at (83, 361) on xpath=//div[@class='mouse-hover']/button
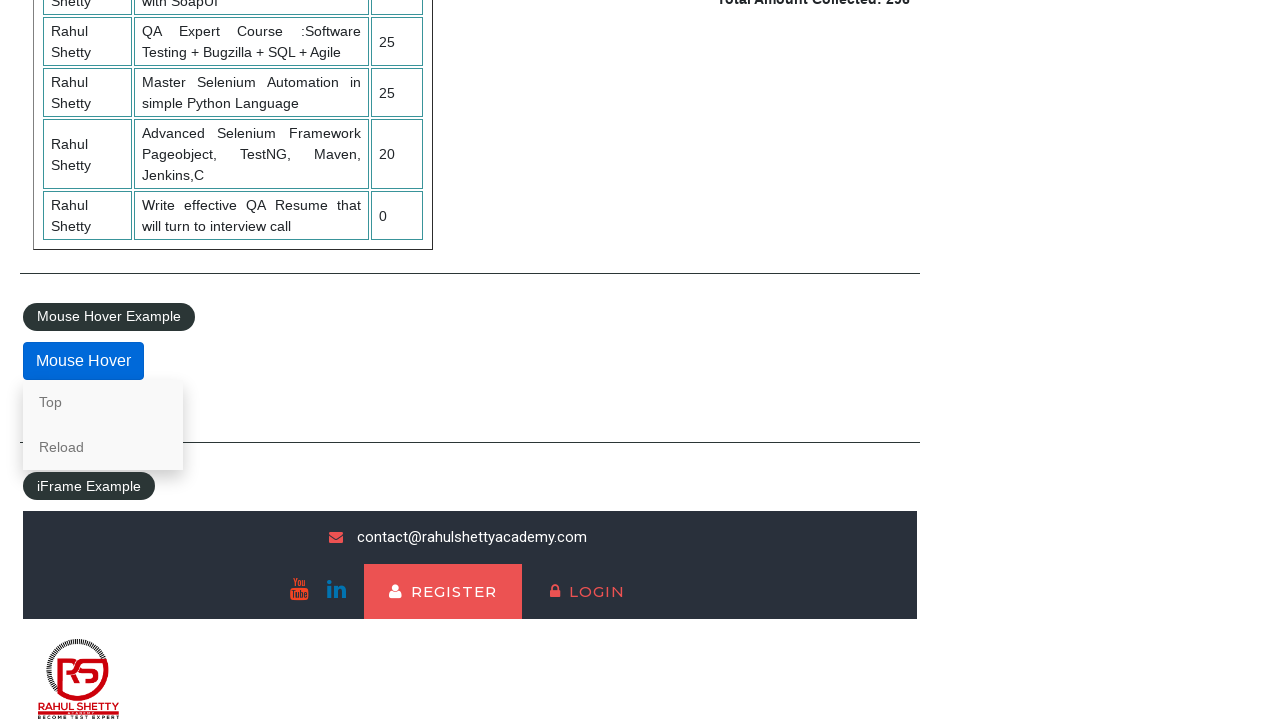

Located courses iframe
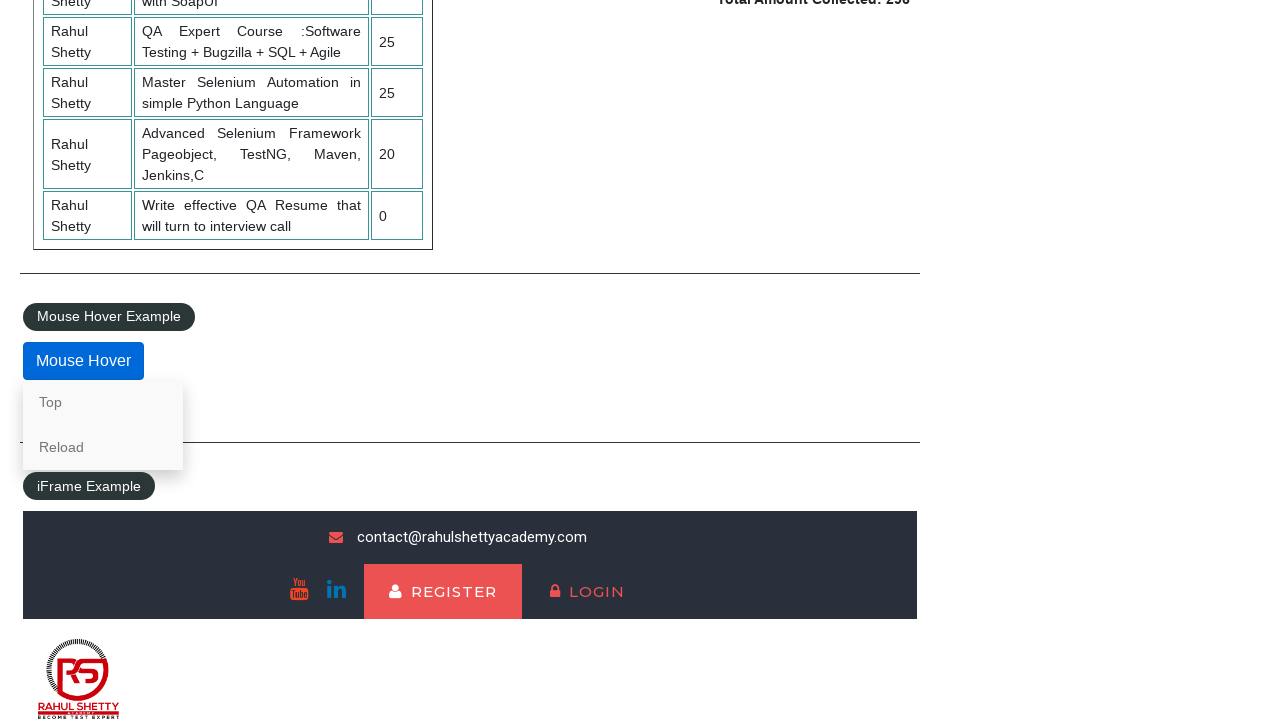

Located footer section with ID 'gf-BIG'
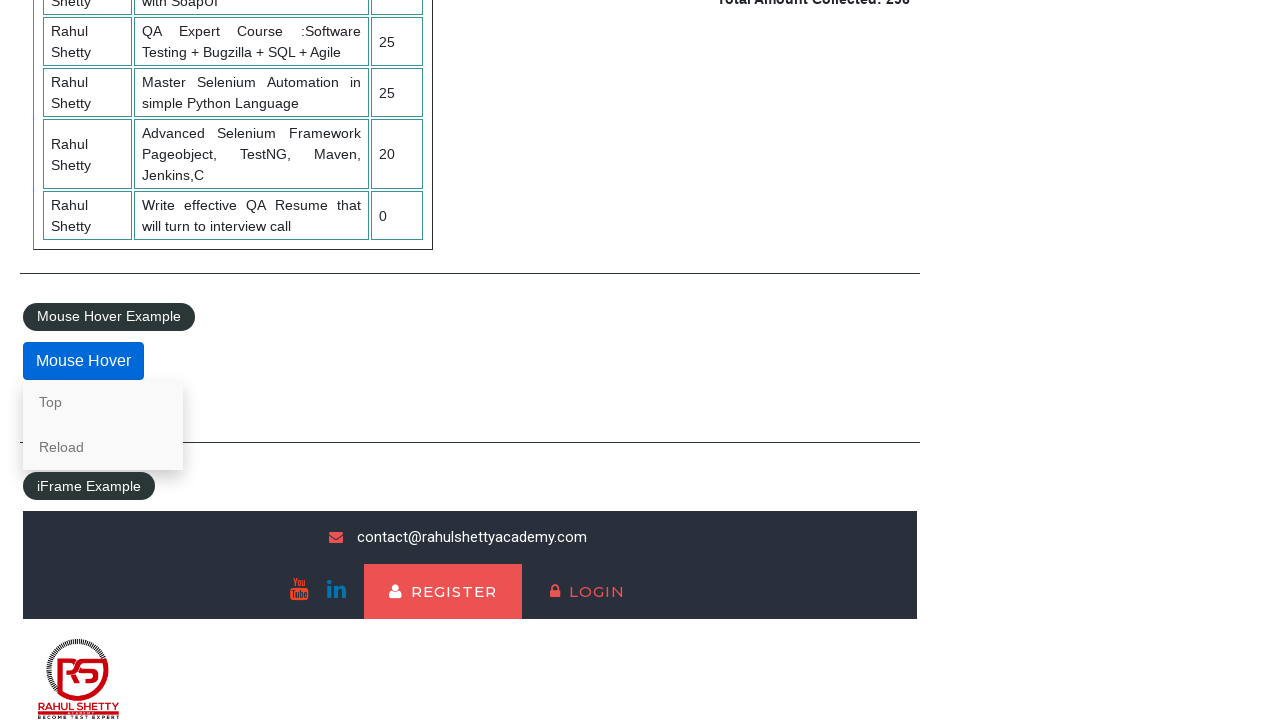

Located discount section within footer
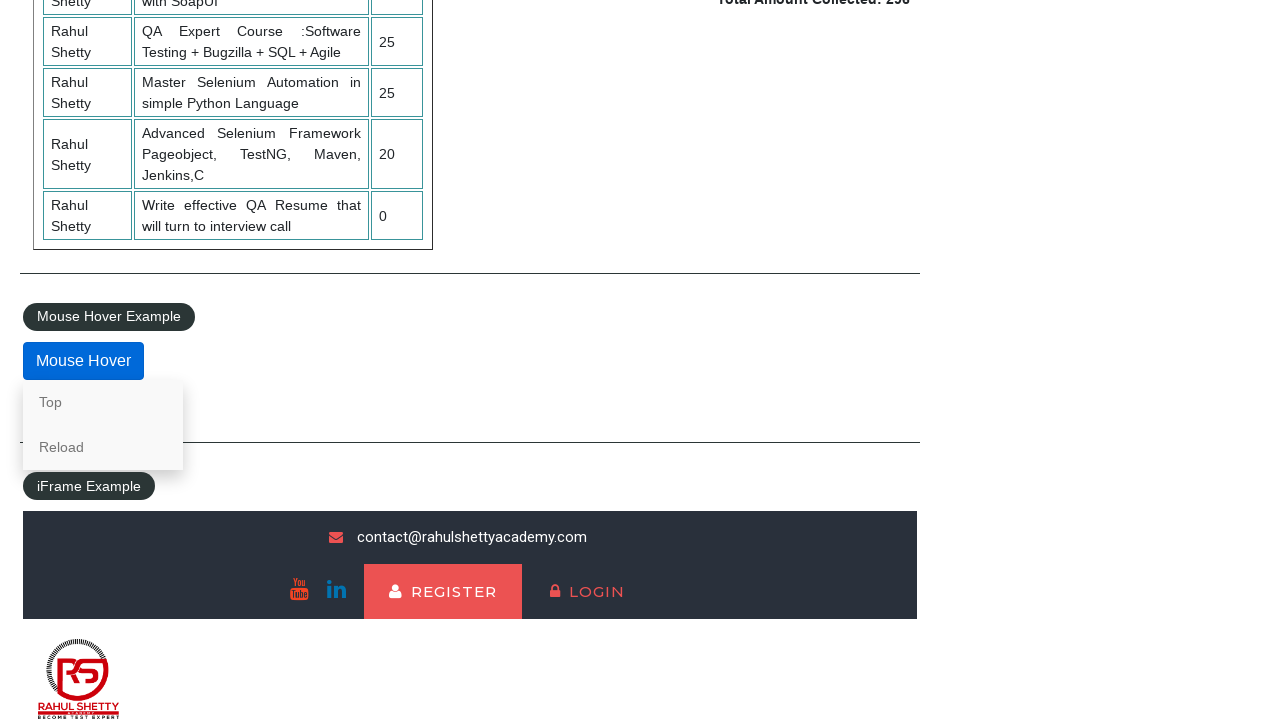

Located all links in discount section
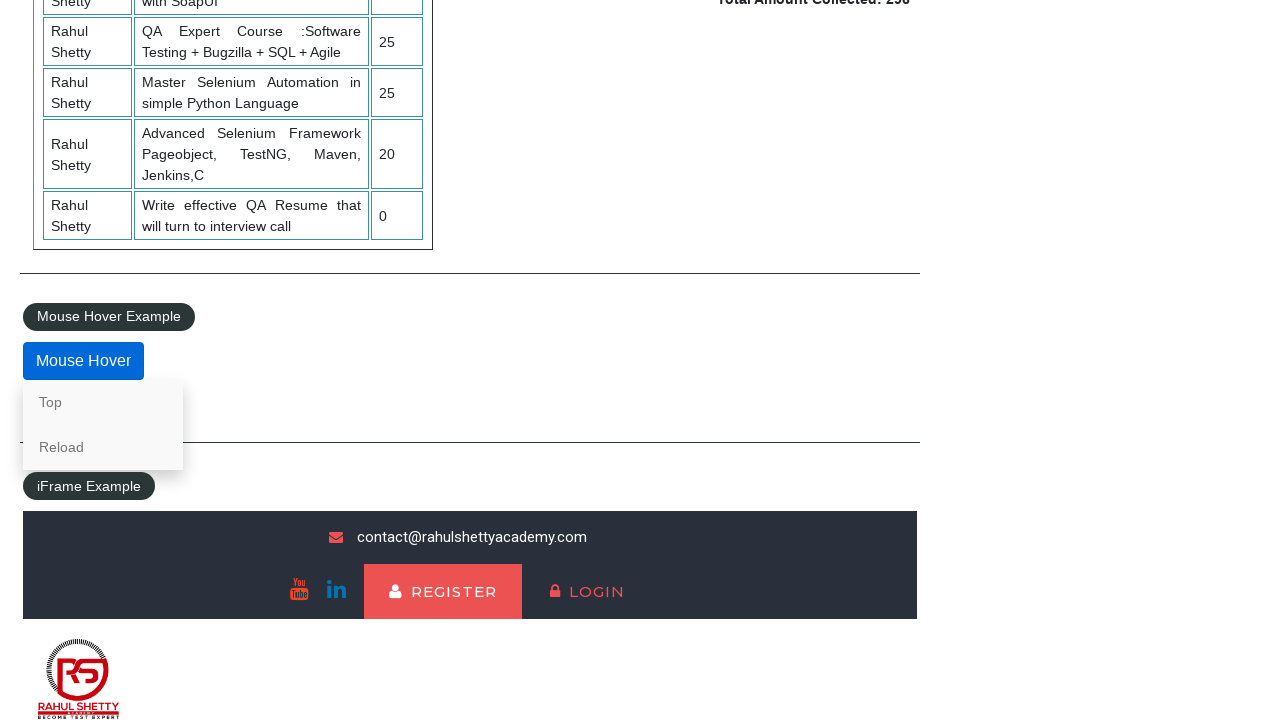

Counted 5 links in discount section
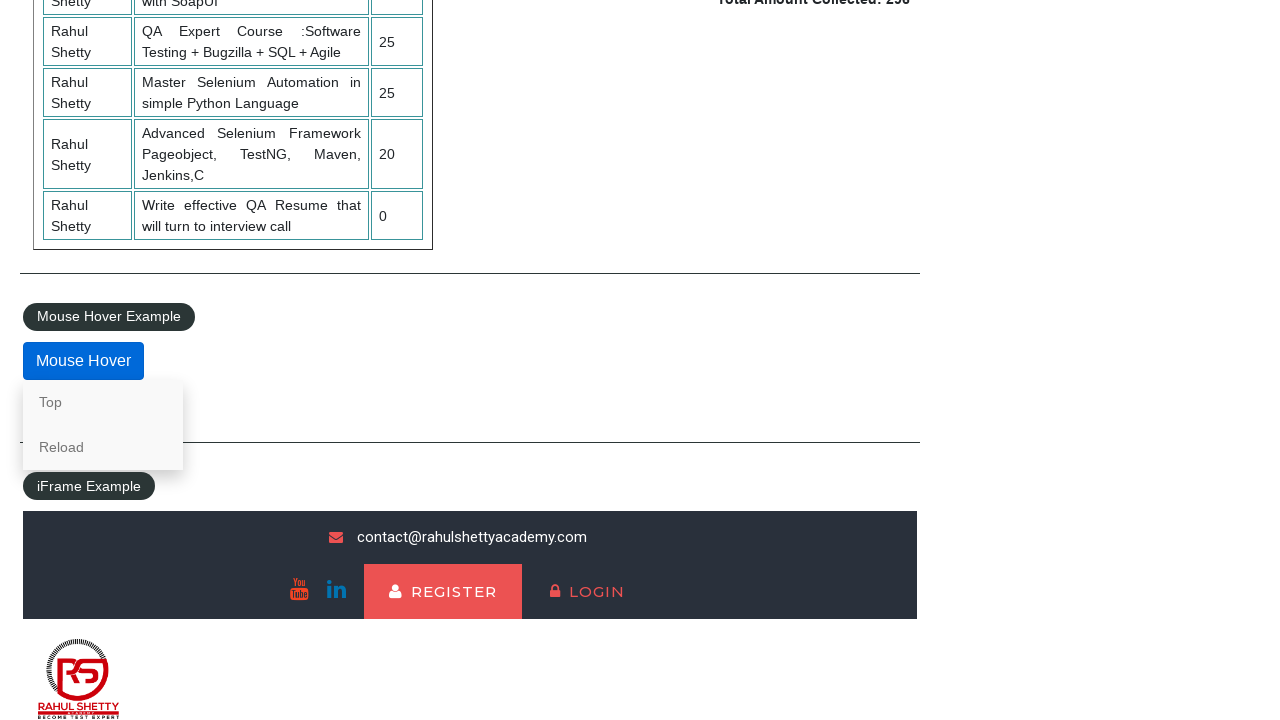

Opened link 1 in new tab using Ctrl+Click at (157, 482) on #gf-BIG >> xpath=//td[1]//ul[1] >> a >> nth=0
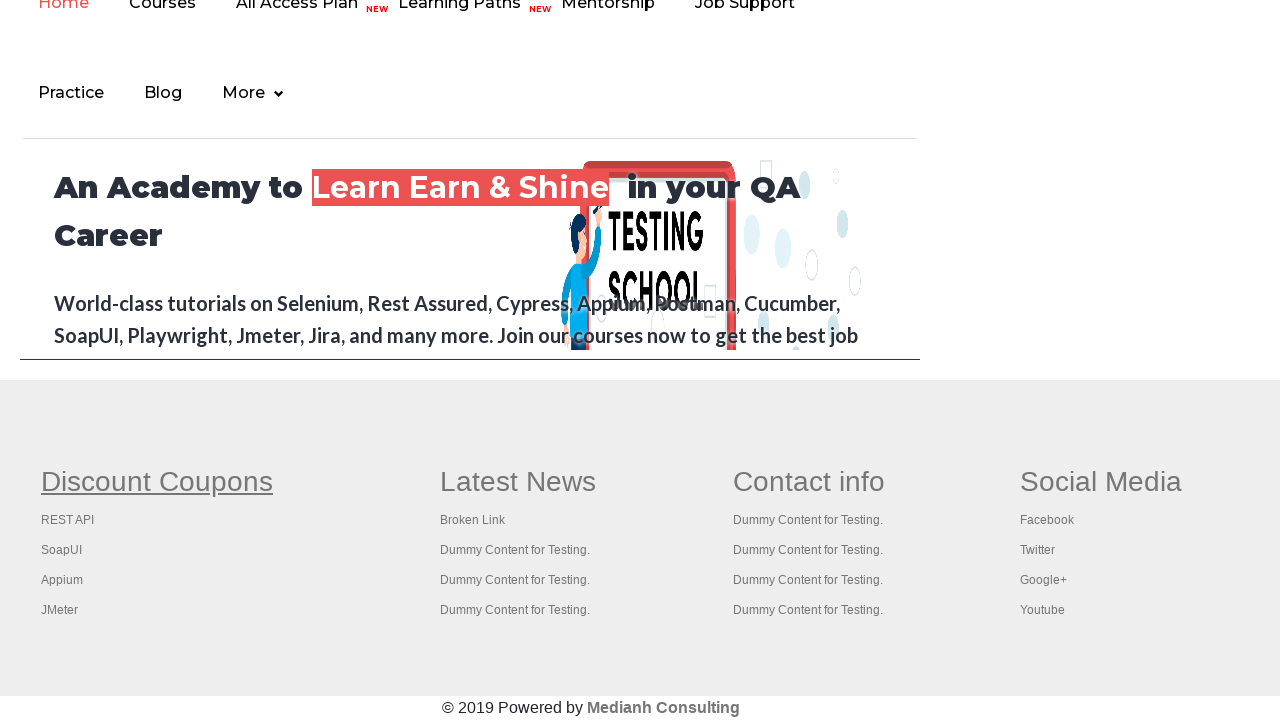

Opened link 2 in new tab using Ctrl+Click at (68, 520) on #gf-BIG >> xpath=//td[1]//ul[1] >> a >> nth=1
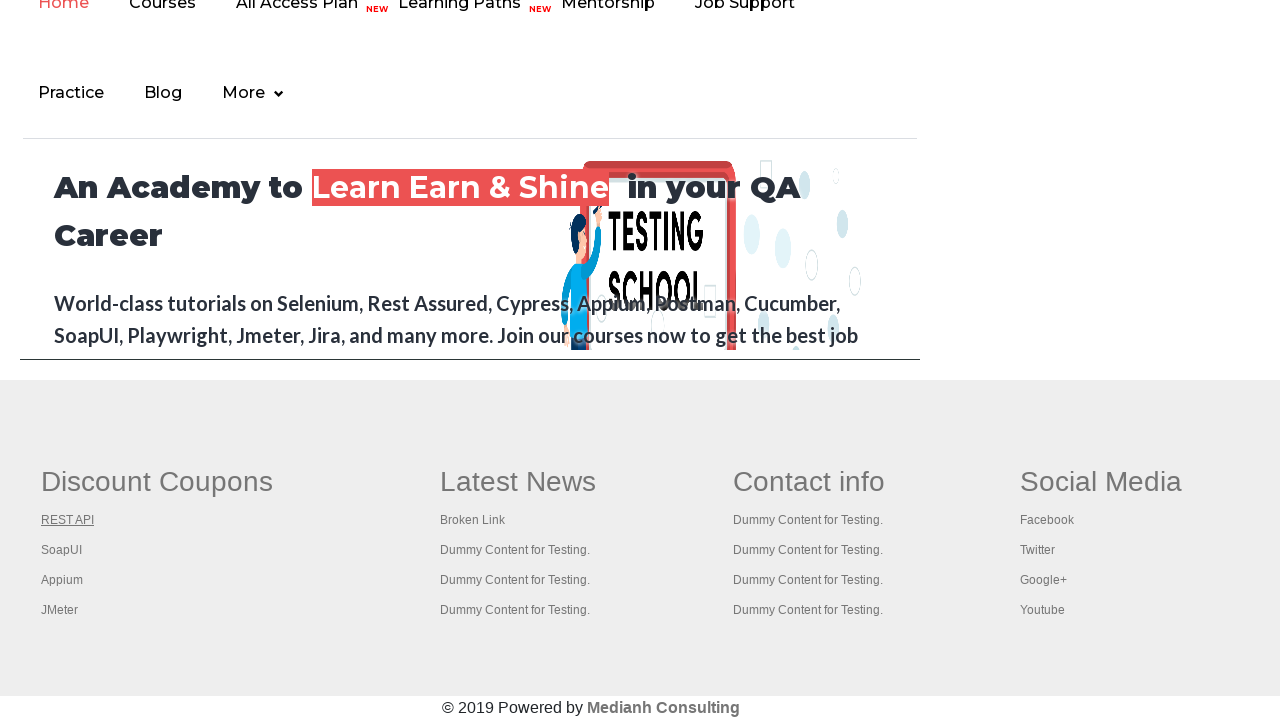

Opened link 3 in new tab using Ctrl+Click at (62, 550) on #gf-BIG >> xpath=//td[1]//ul[1] >> a >> nth=2
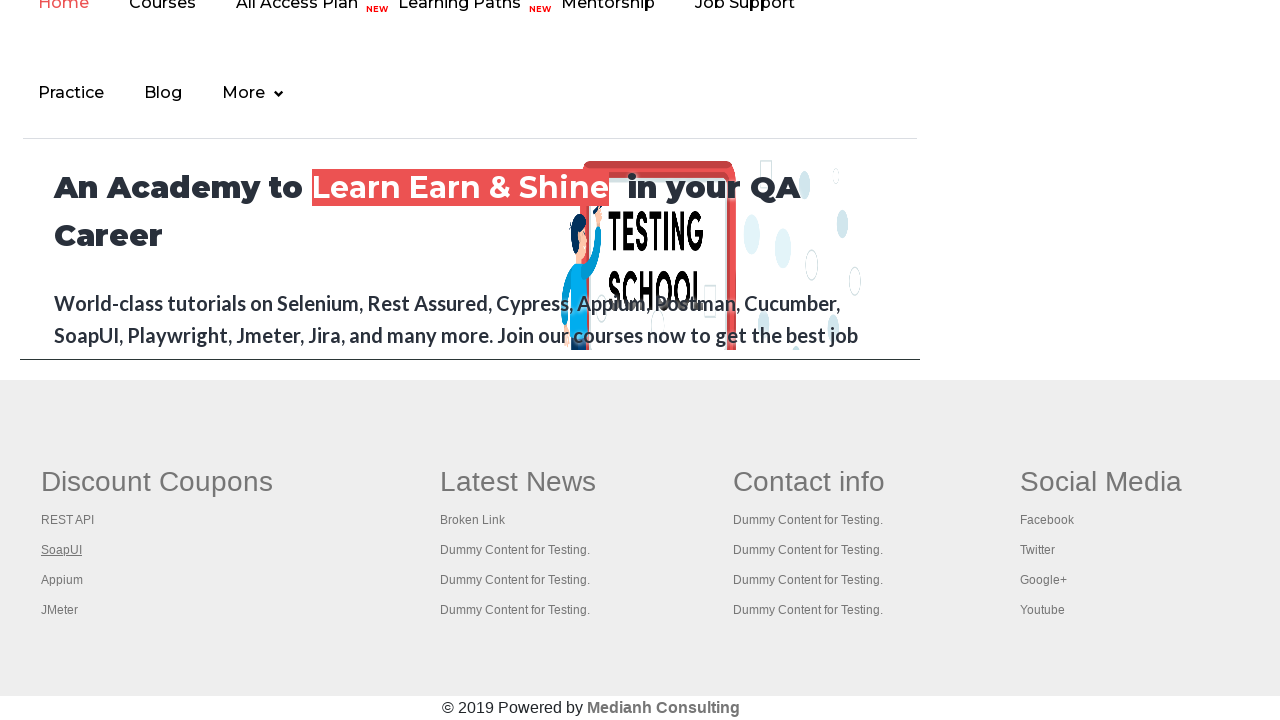

Opened link 4 in new tab using Ctrl+Click at (62, 580) on #gf-BIG >> xpath=//td[1]//ul[1] >> a >> nth=3
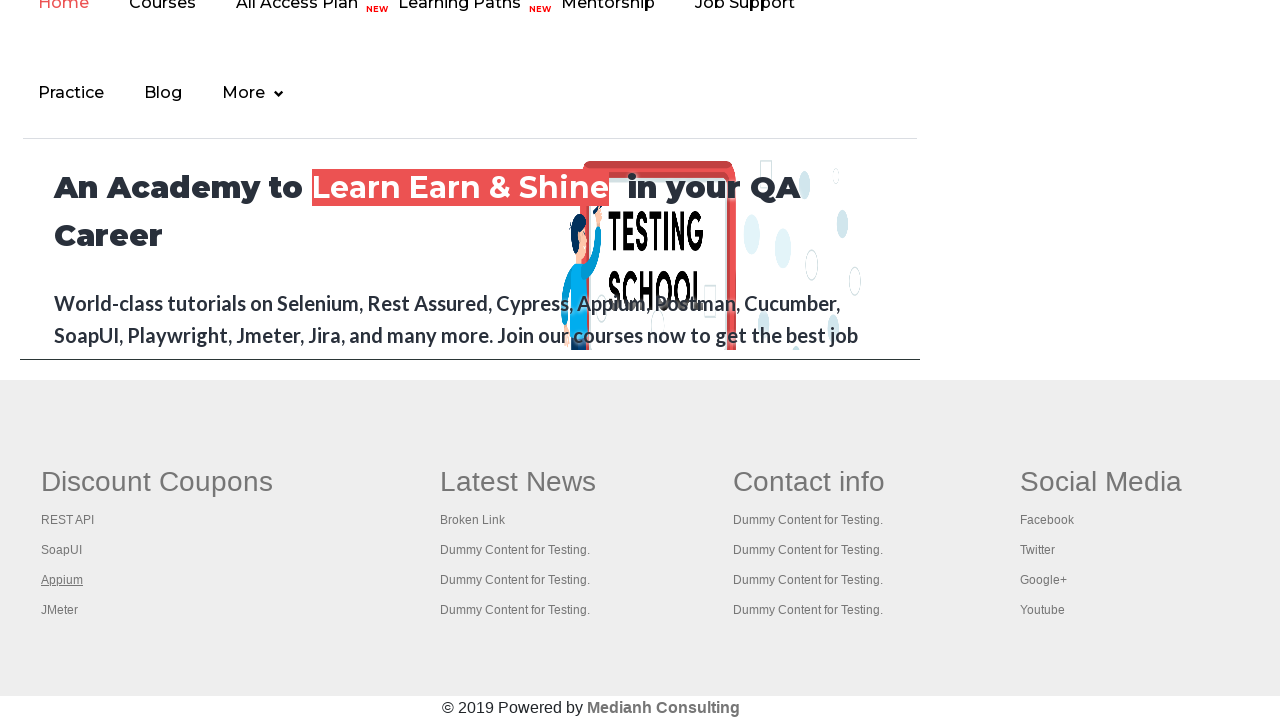

Opened link 5 in new tab using Ctrl+Click at (60, 610) on #gf-BIG >> xpath=//td[1]//ul[1] >> a >> nth=4
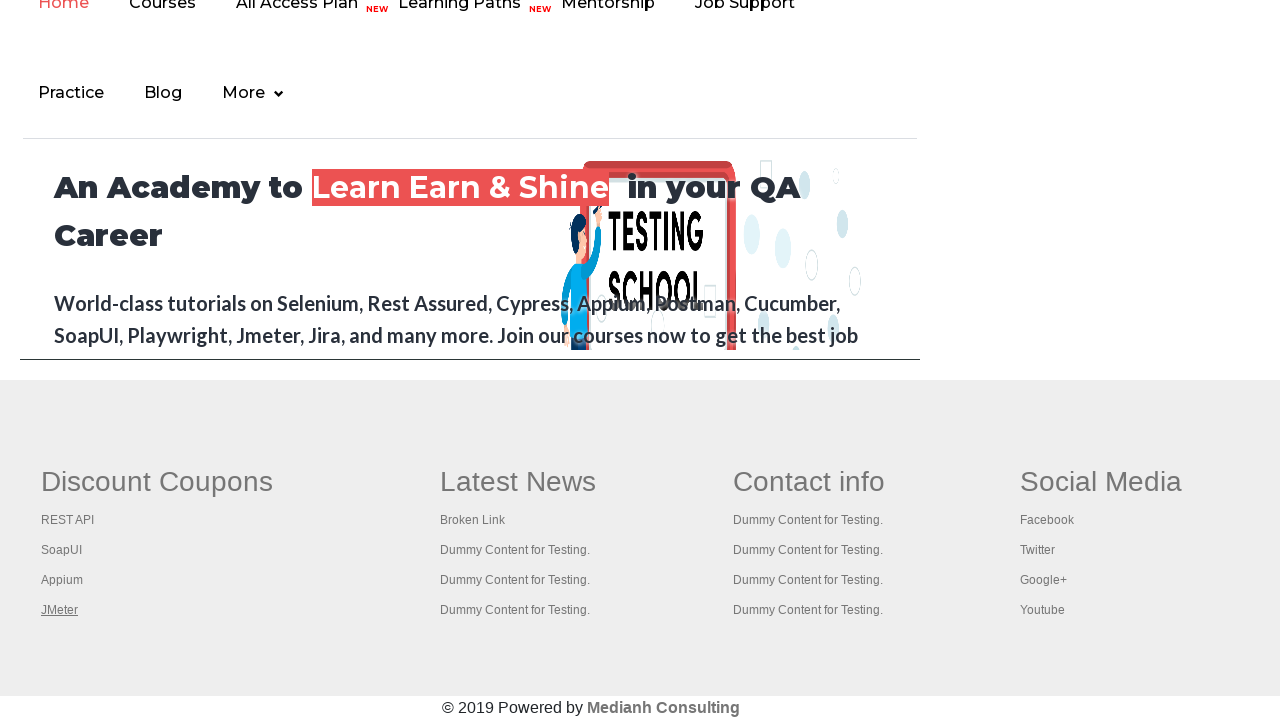

Closed an opened tab
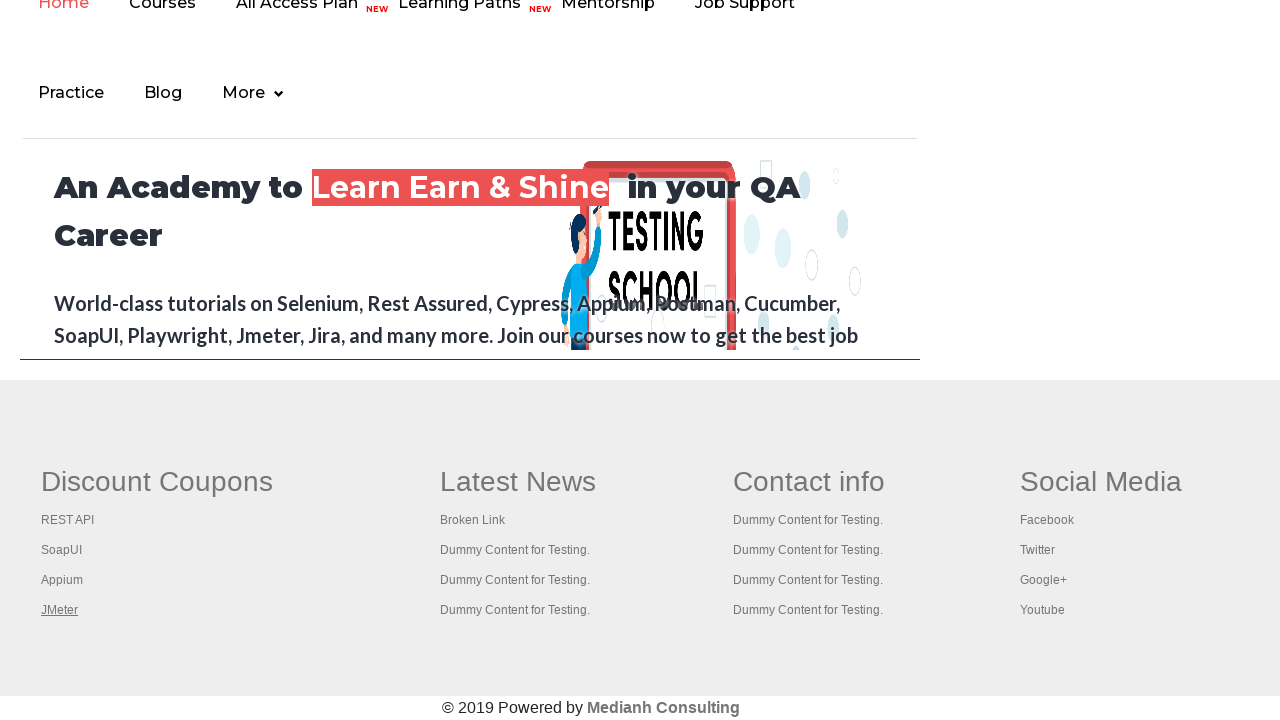

Closed an opened tab
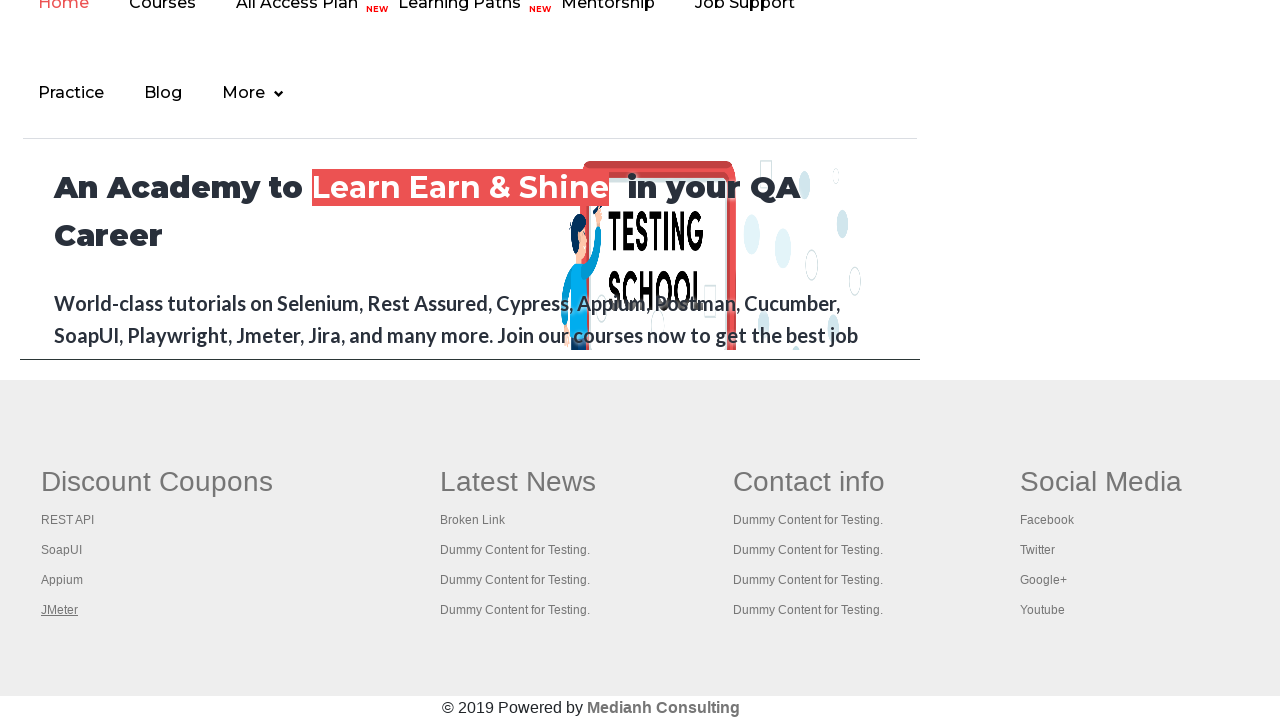

Closed an opened tab
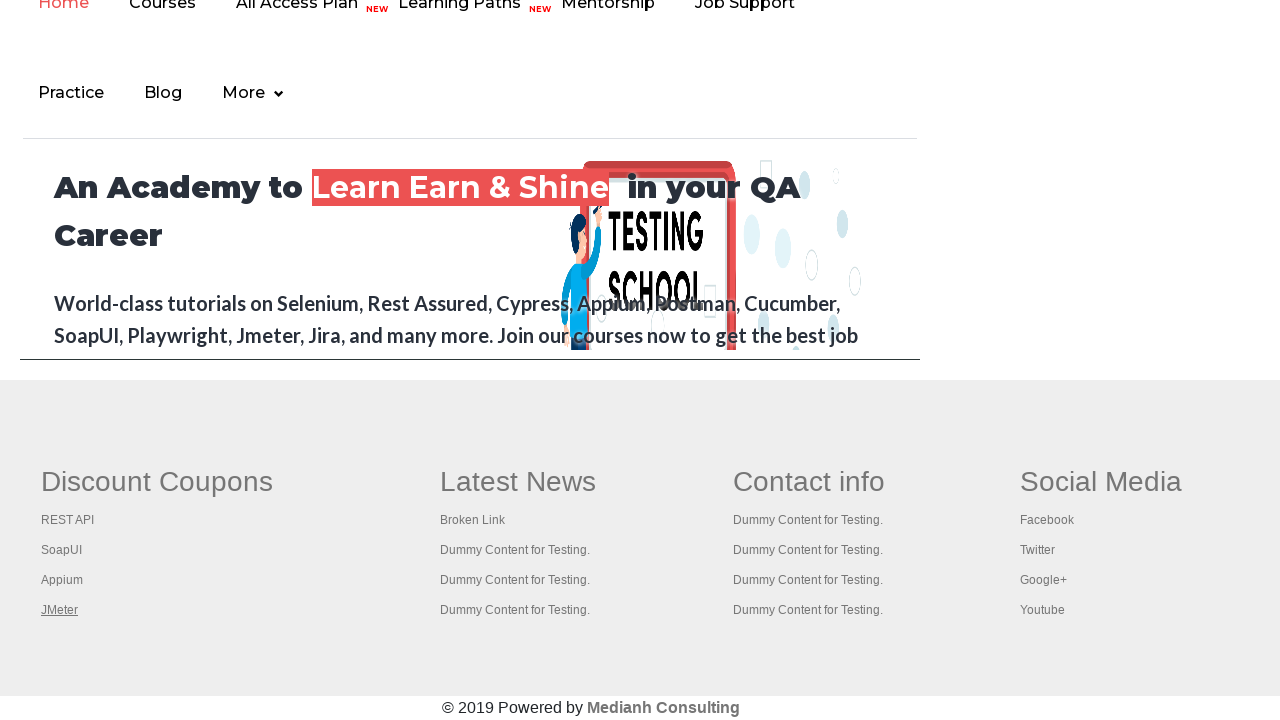

Closed an opened tab
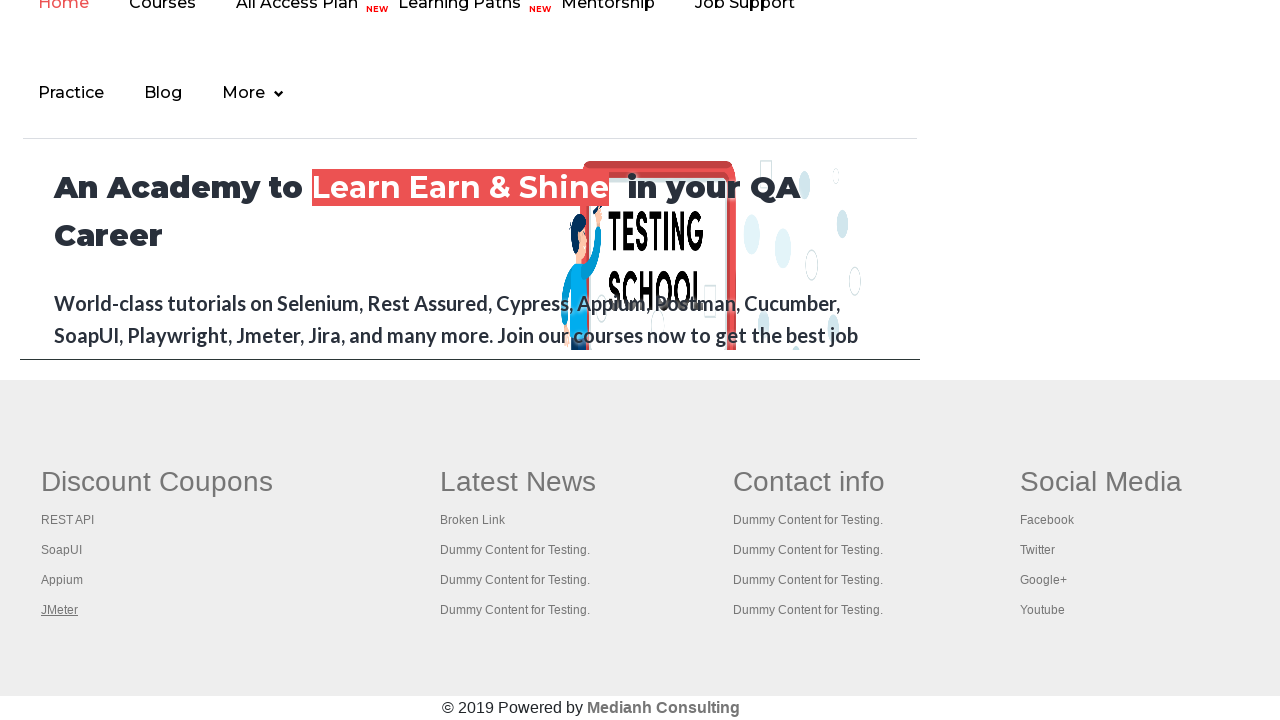

Closed an opened tab
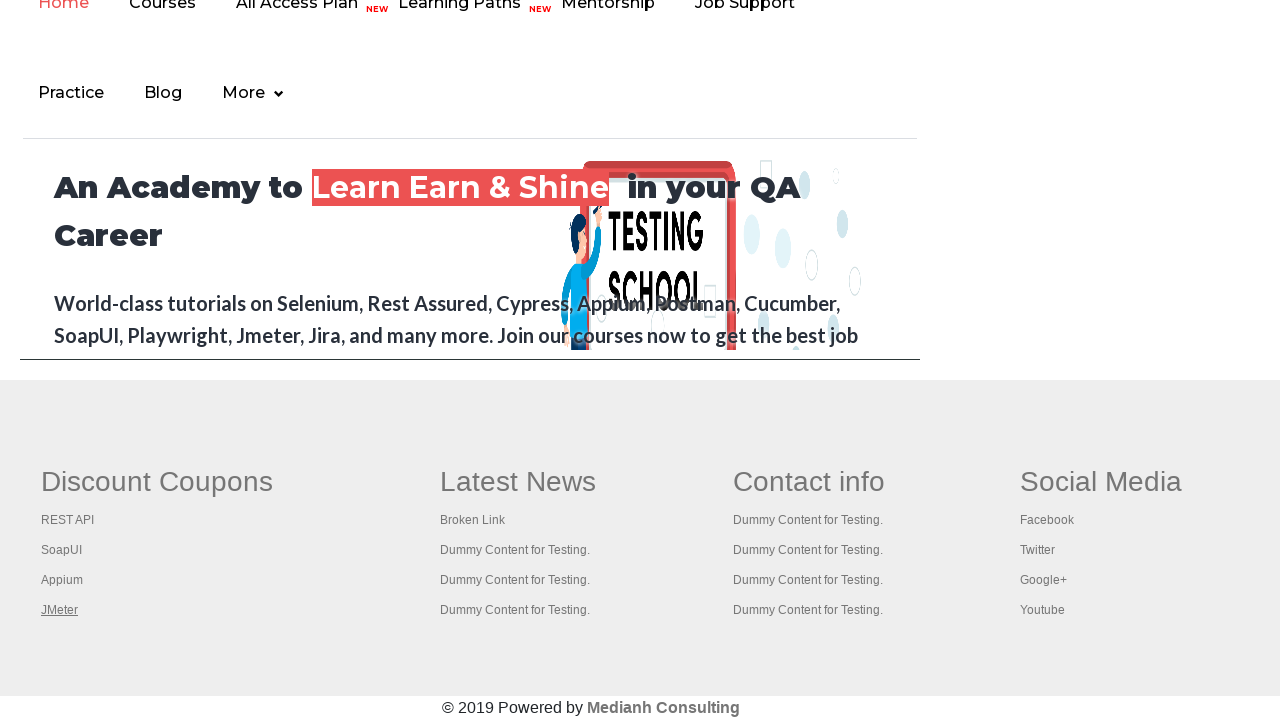

Closed an opened tab
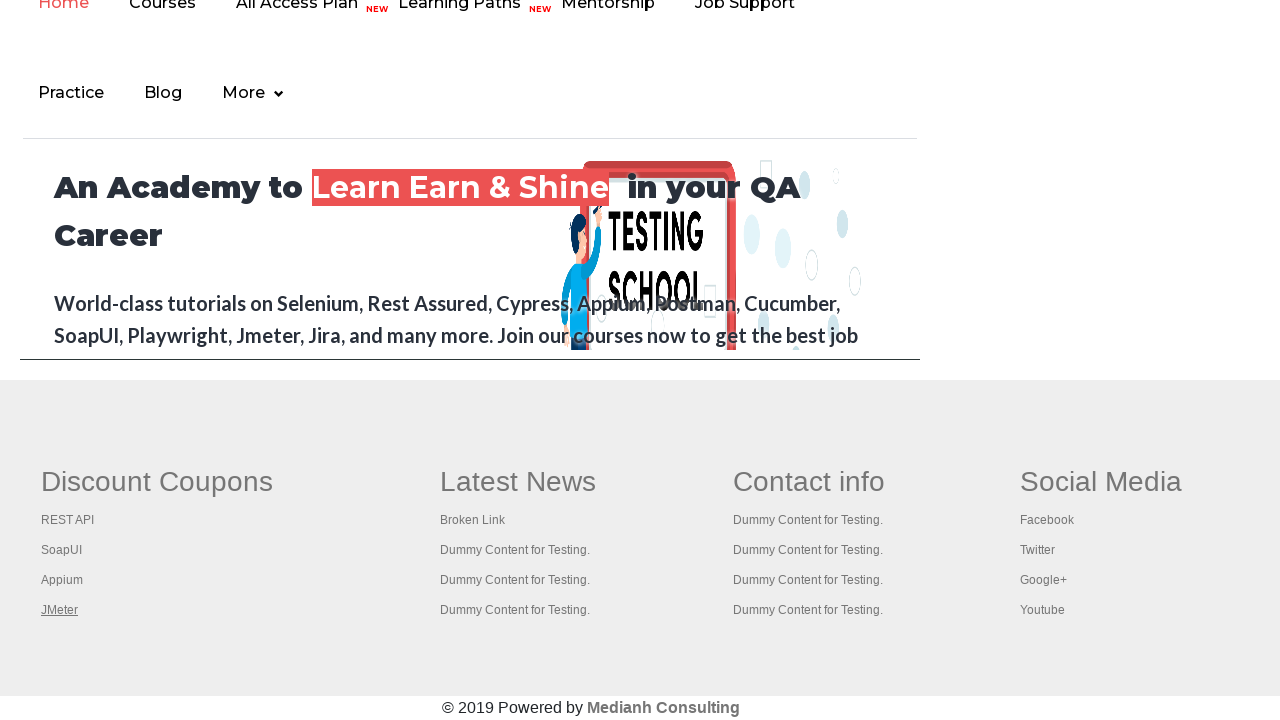

Closed an opened tab
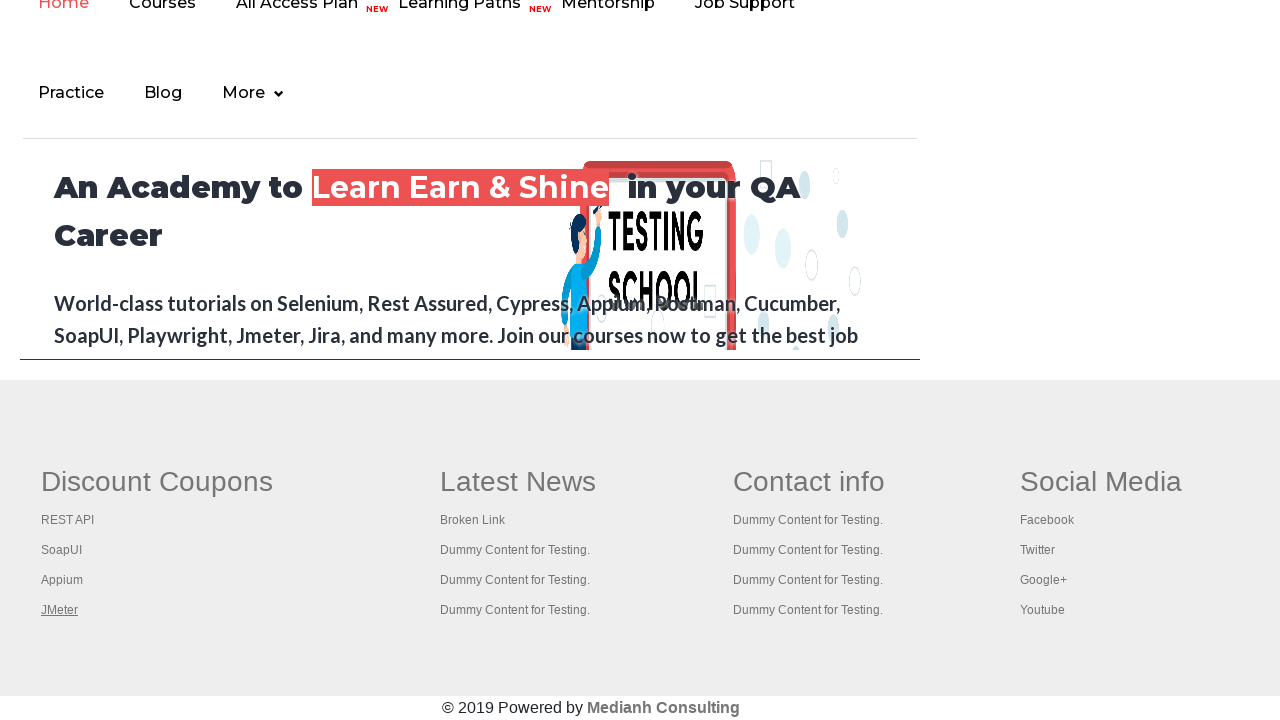

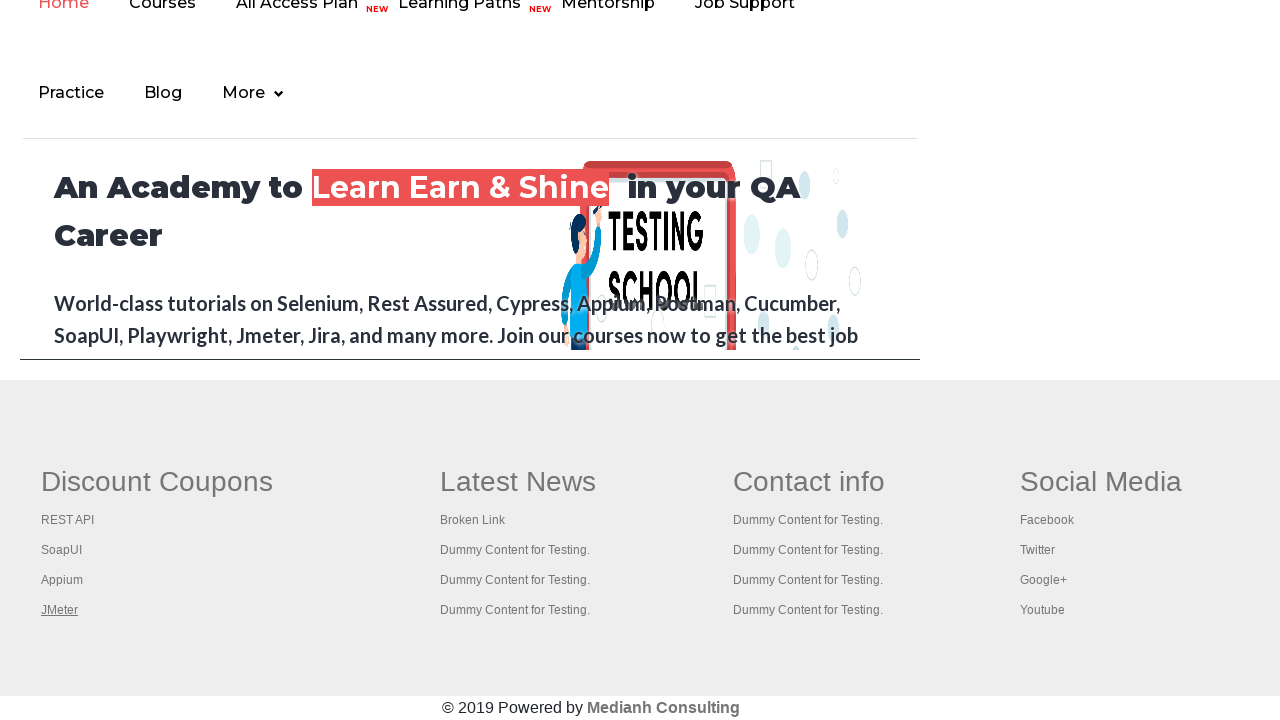